Tests that clicking on an FAQ accordion arrow reveals the corresponding answer text about pricing (400 rubles per day)

Starting URL: https://qa-scooter.praktikum-services.ru/

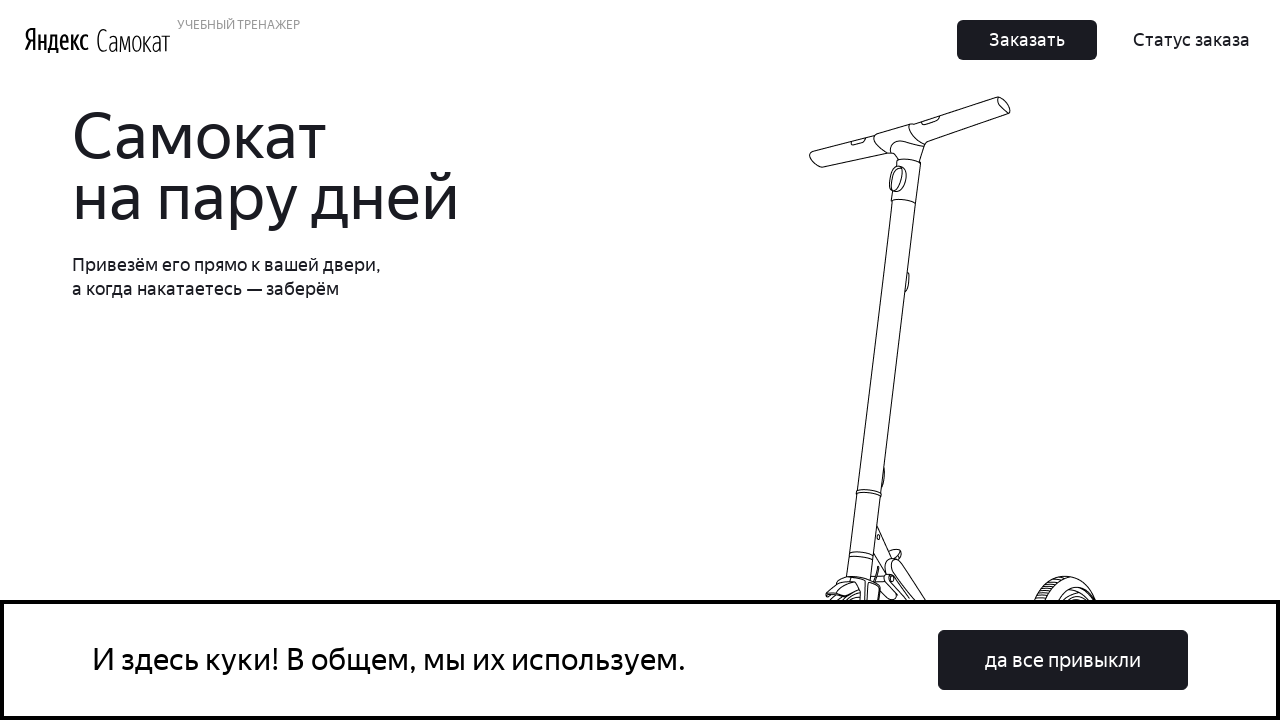

Scrolled to first FAQ accordion heading
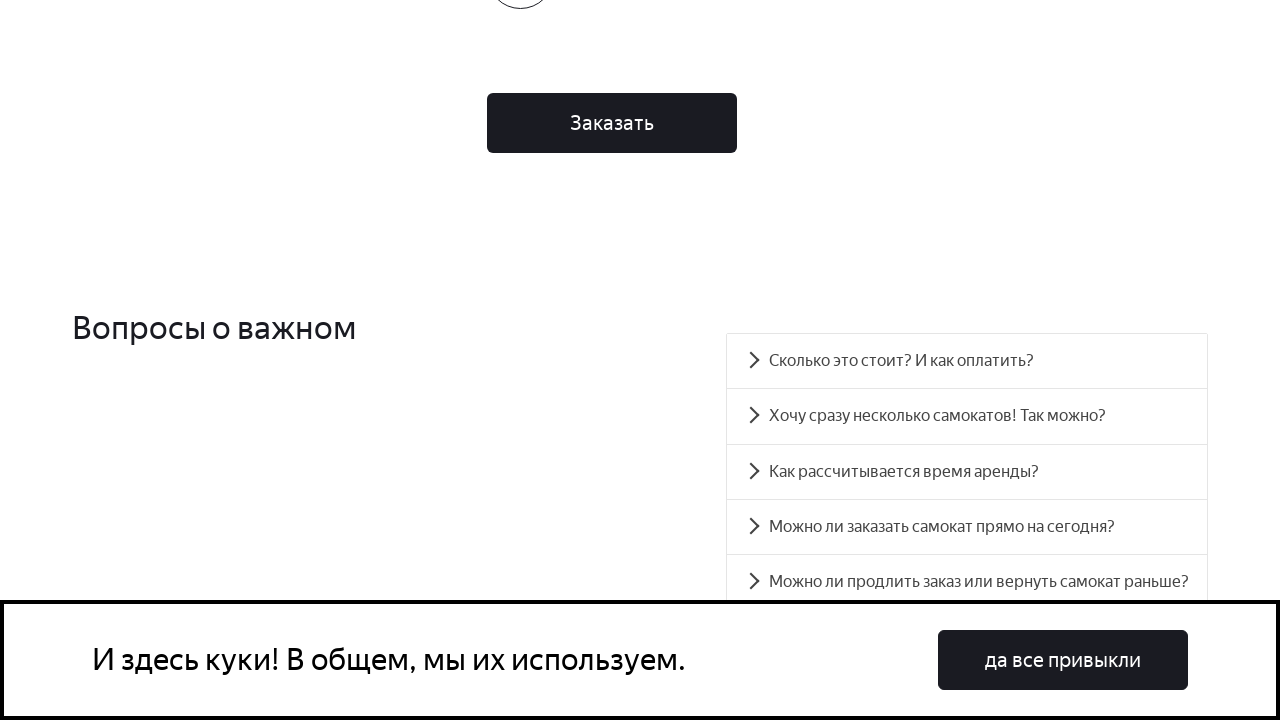

Clicked on first FAQ accordion arrow to expand pricing question at (967, 361) on #accordion__heading-0
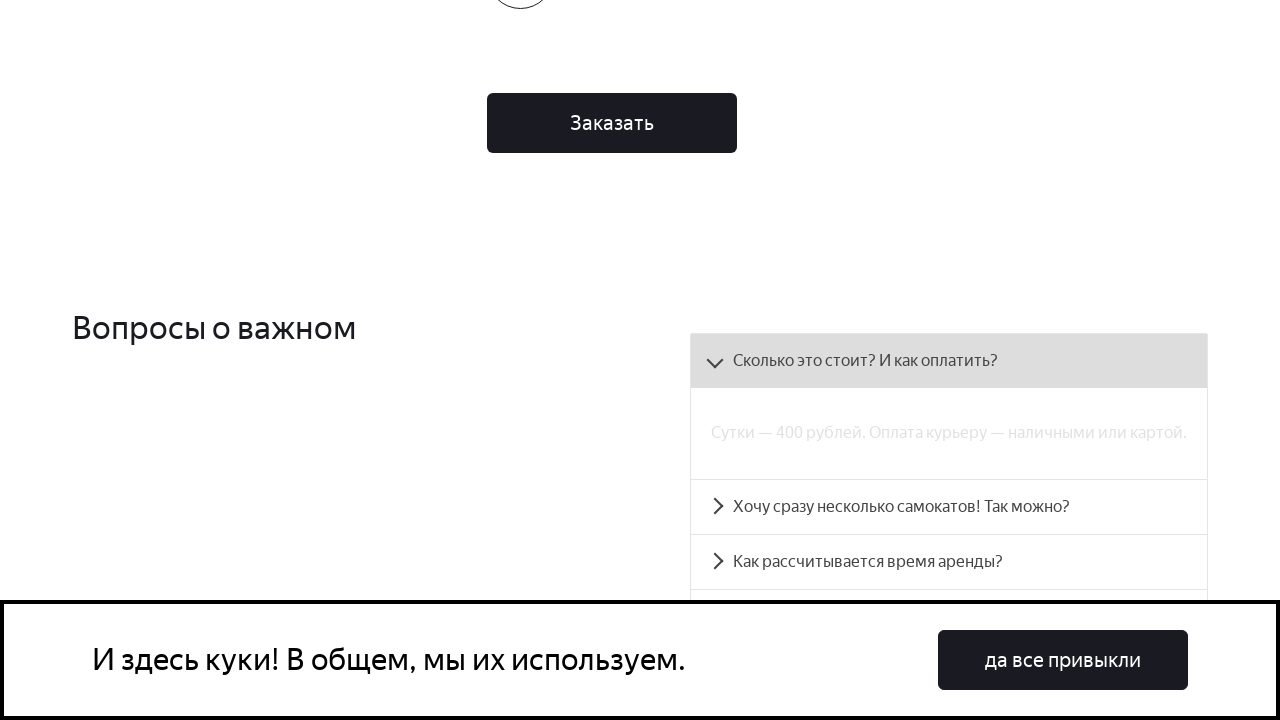

Accordion panel appeared with answer text
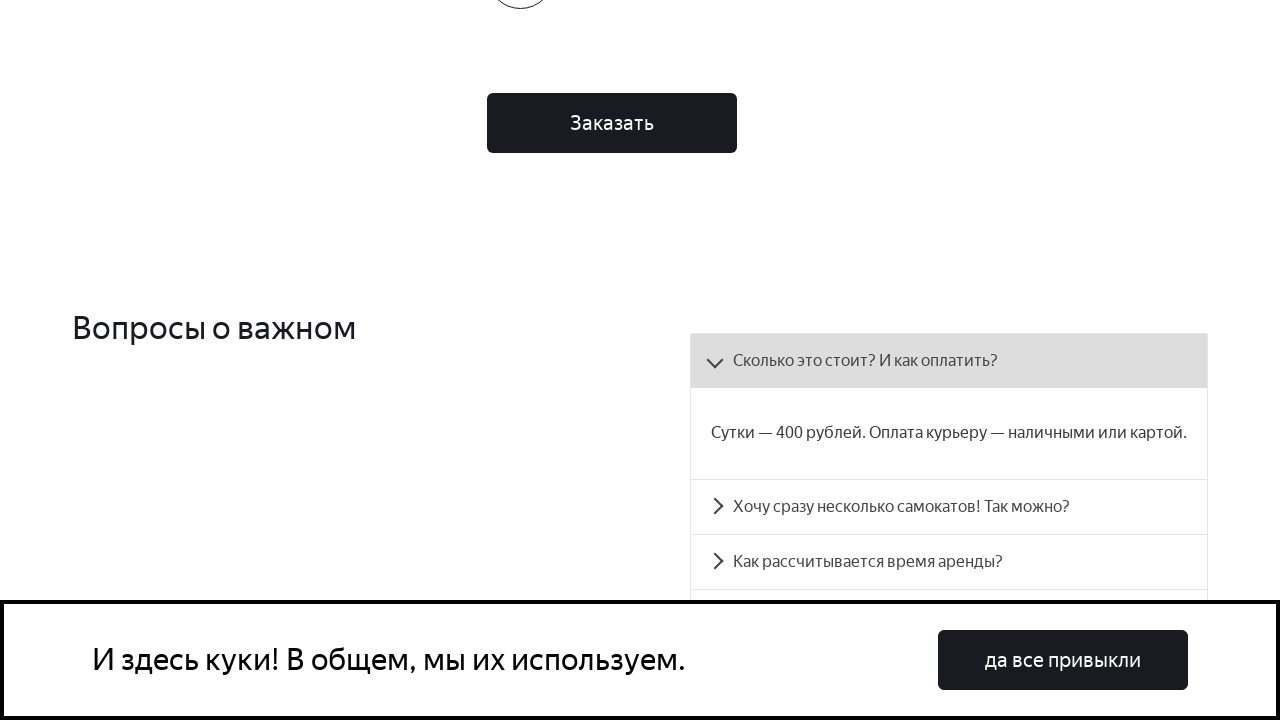

Verified that accordion panel contains correct pricing text '400 рублей' per day
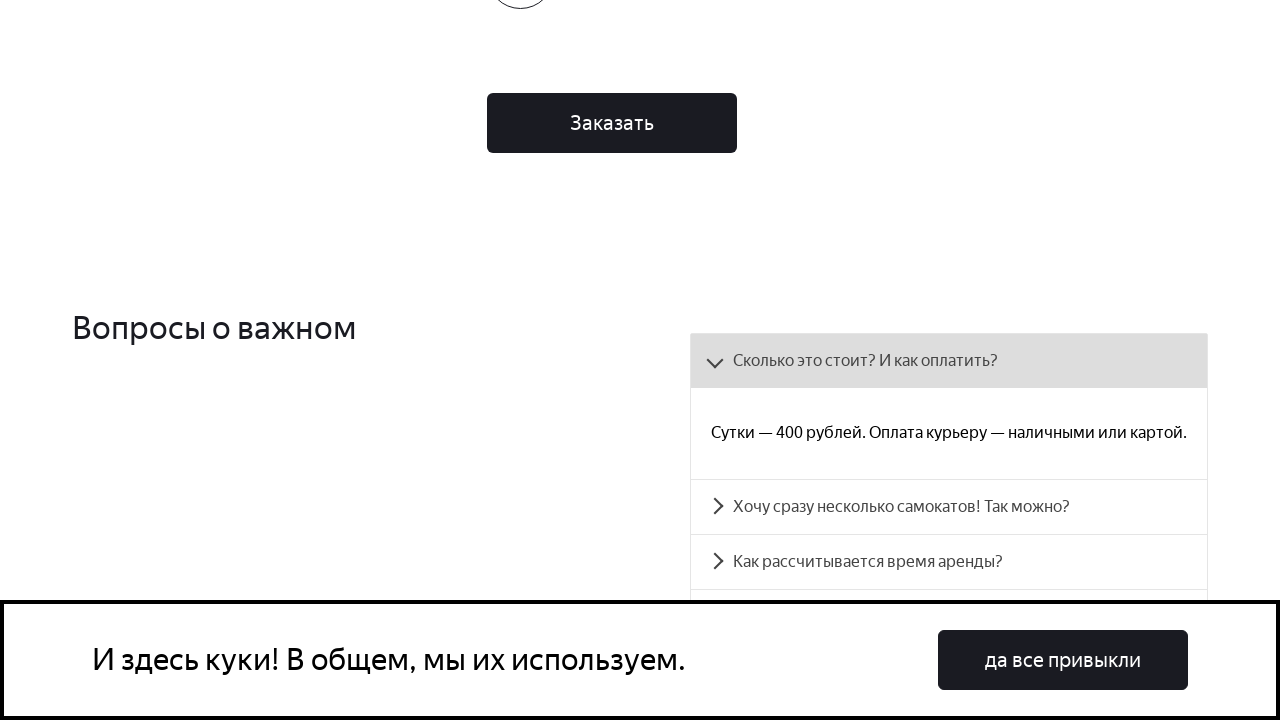

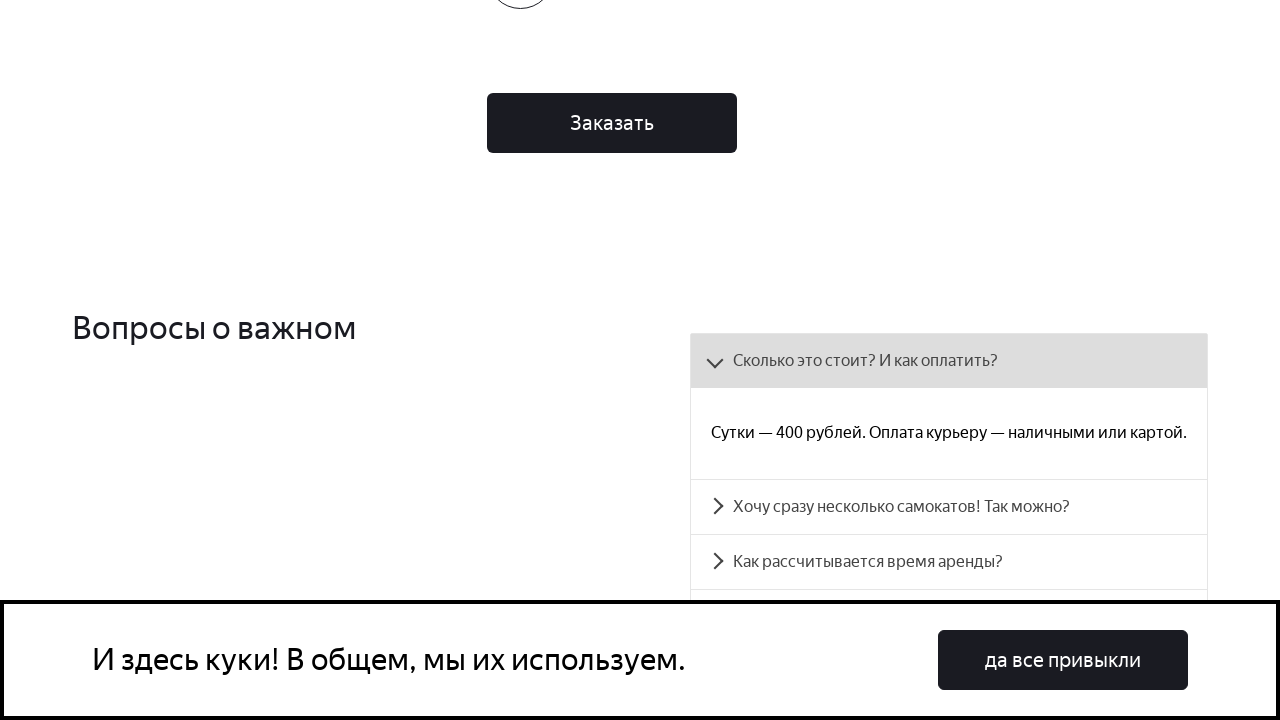